Tests navigation on MetLife website by clicking on the Solutions tab, then clicking on the Dental link, and verifying the dental page loads with a headline title.

Starting URL: https://www.metlife.com/

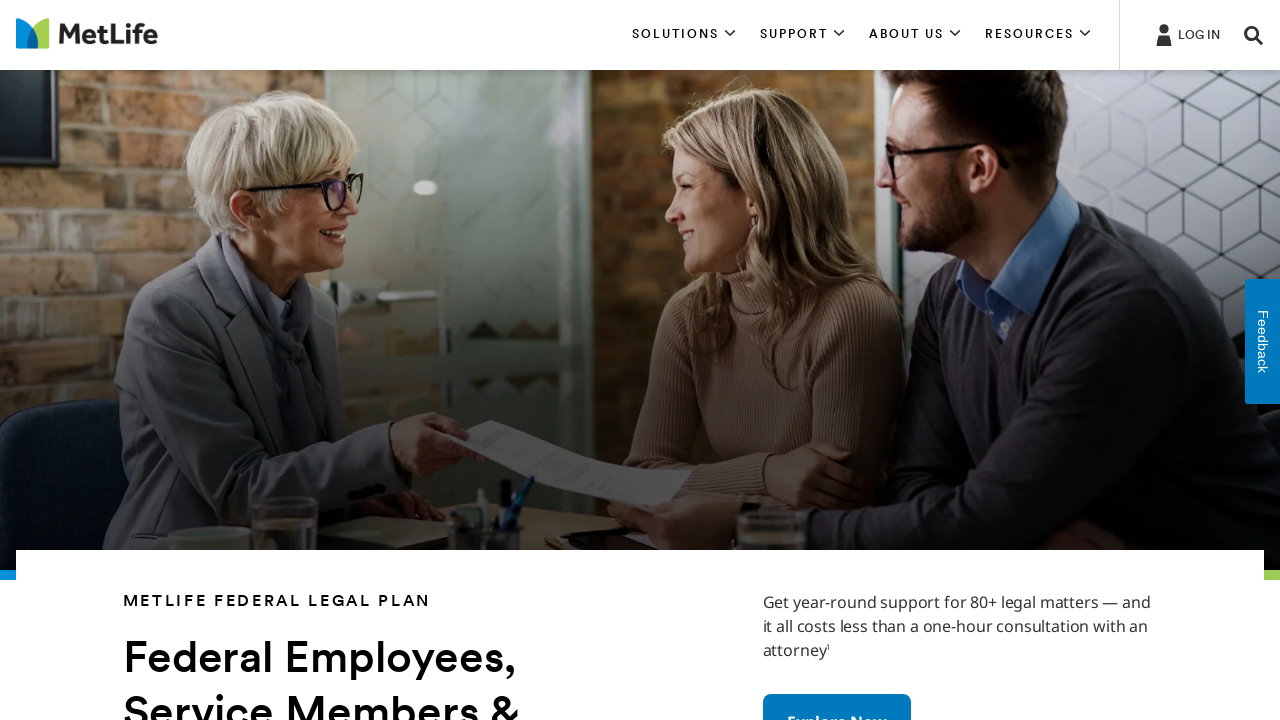

Clicked on Solutions tab at (684, 35) on xpath=//*[contains(text(), 'SOLUTIONS')]
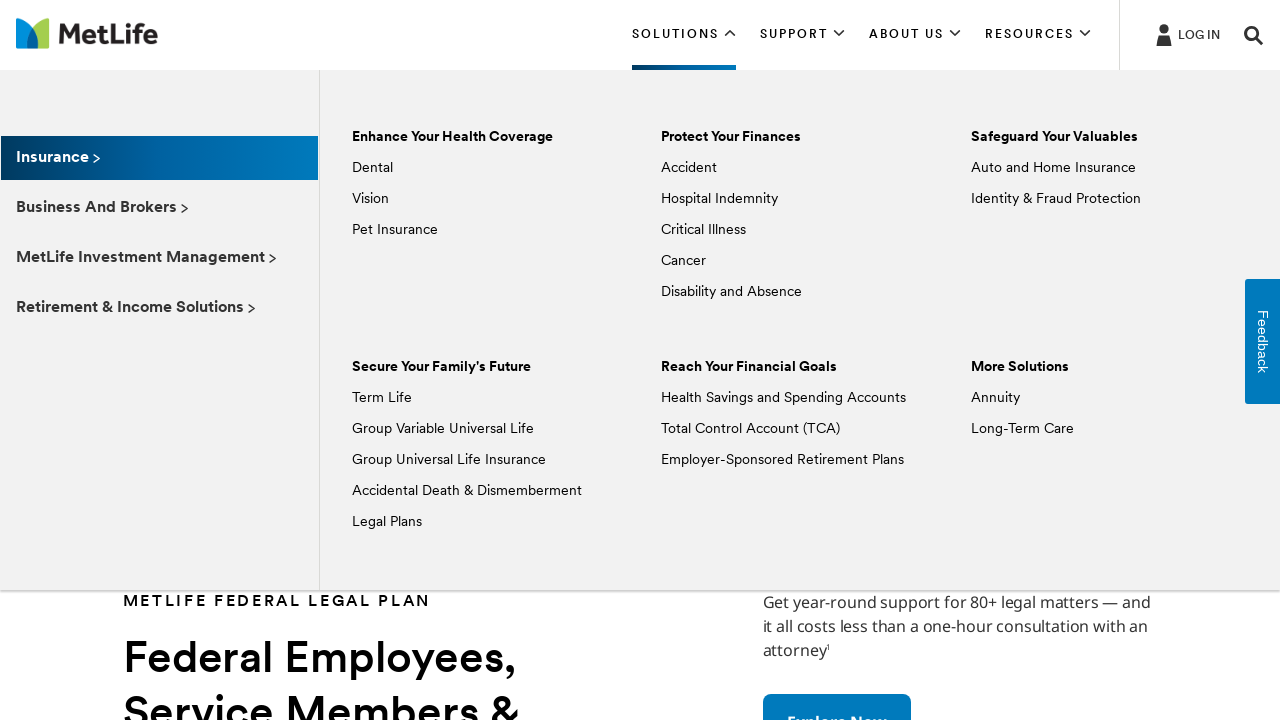

Clicked on Dental link at (372, 168) on xpath=//*[text() = 'Dental']
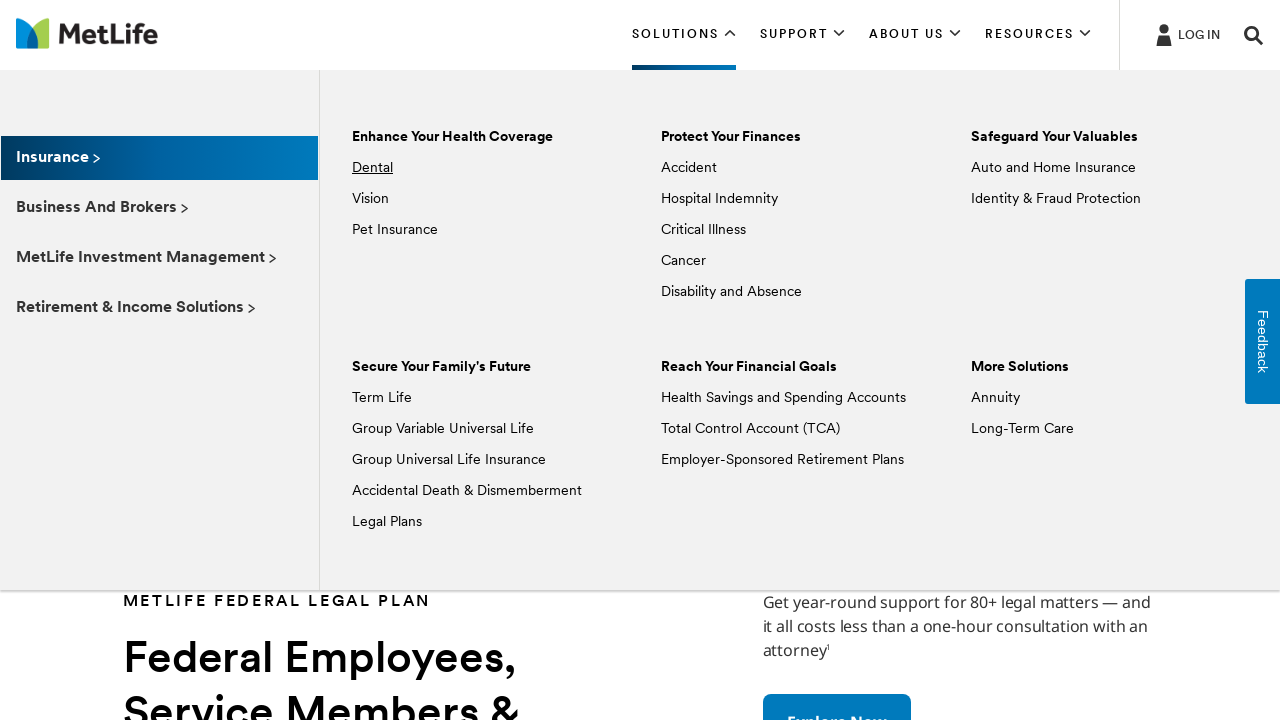

Dental page loaded with headline title visible
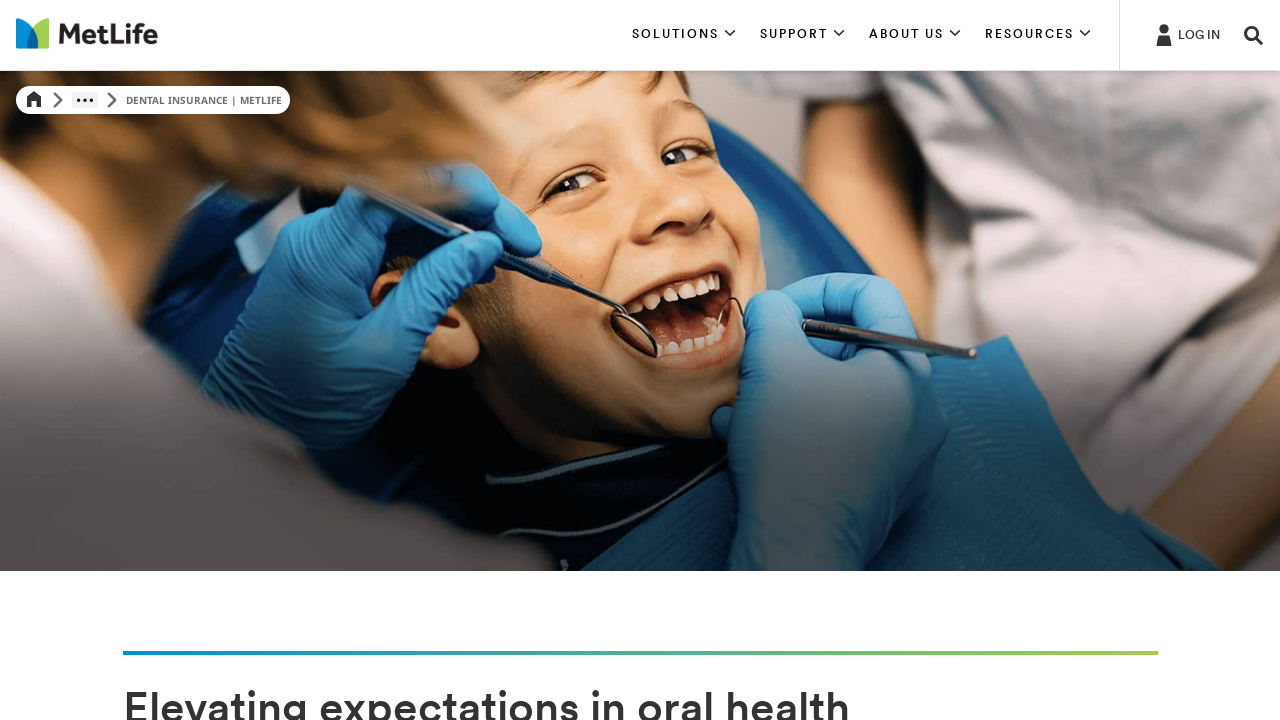

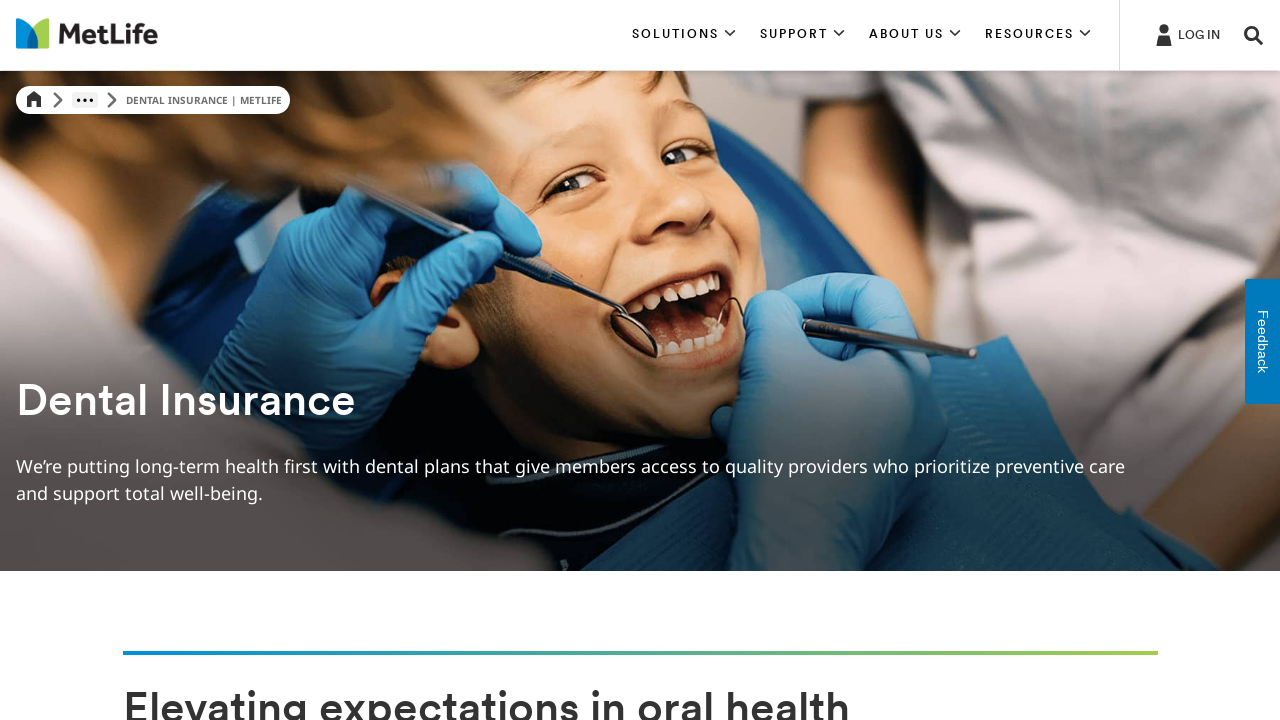